Navigates to the QSpiders placements website and retrieves the page title to verify the page loaded correctly

Starting URL: https://placements.qspiders.com/

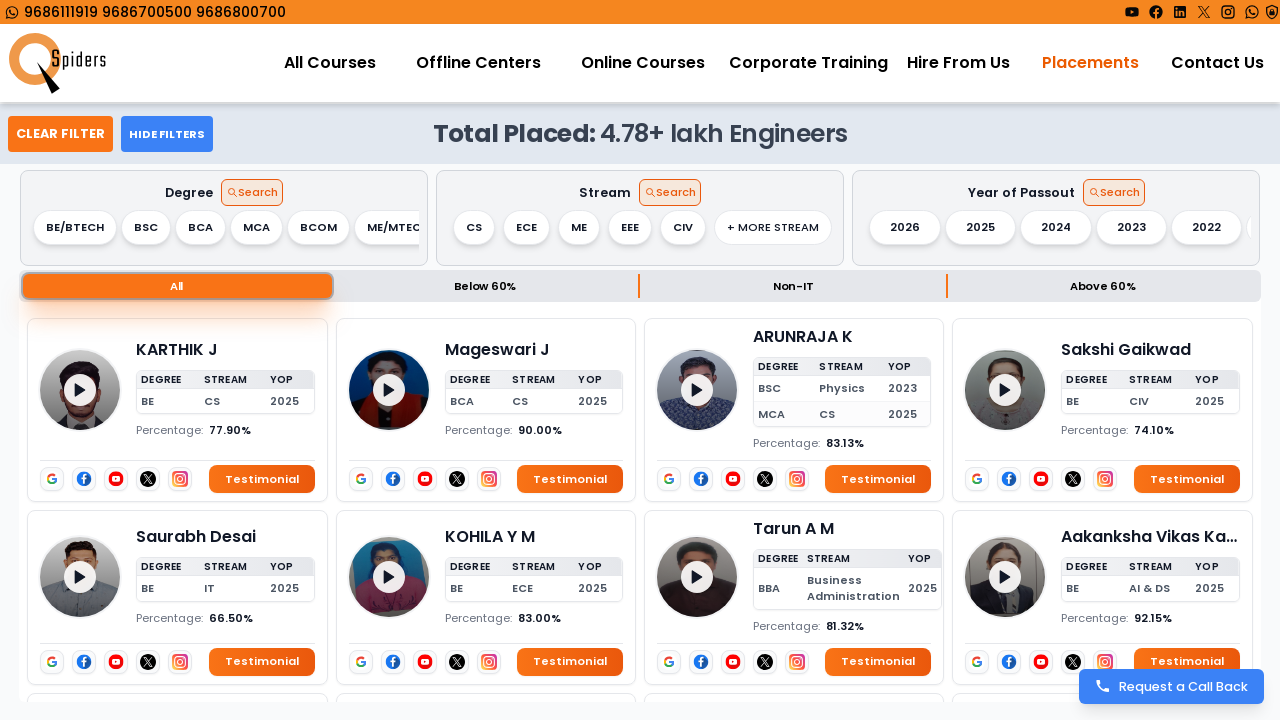

Navigated to QSpiders placements website
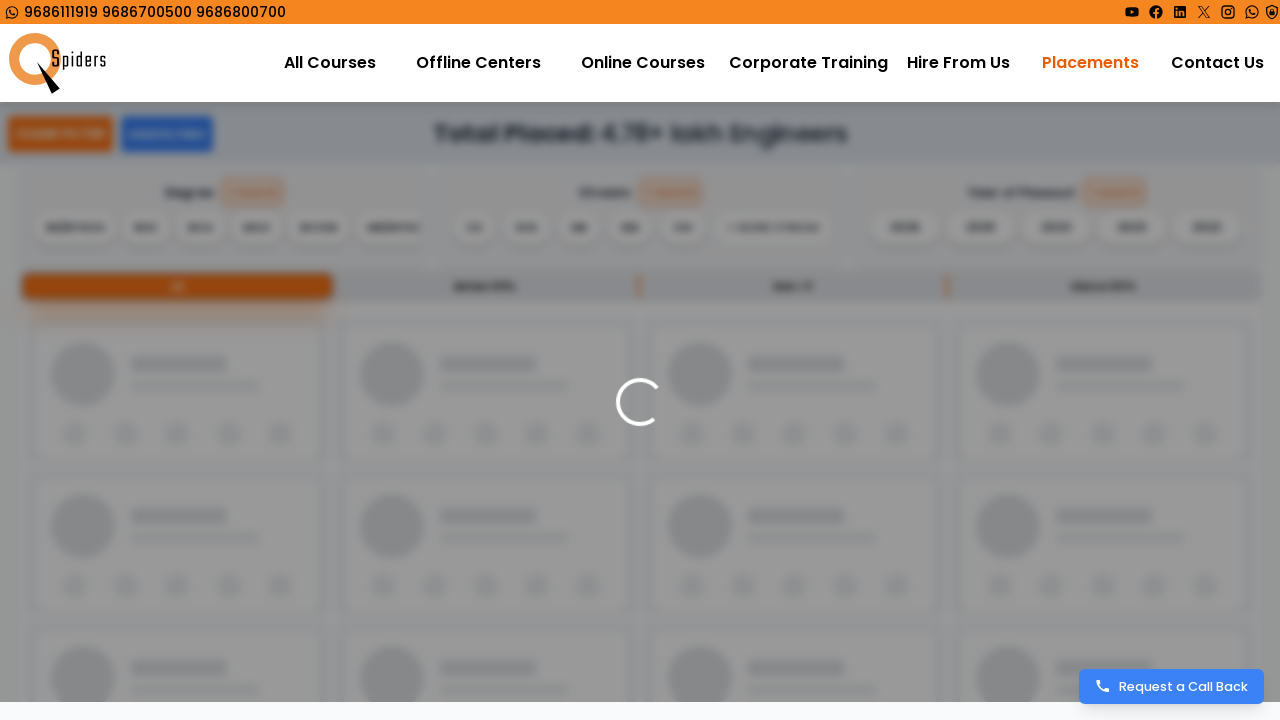

Page loaded with DOM content ready
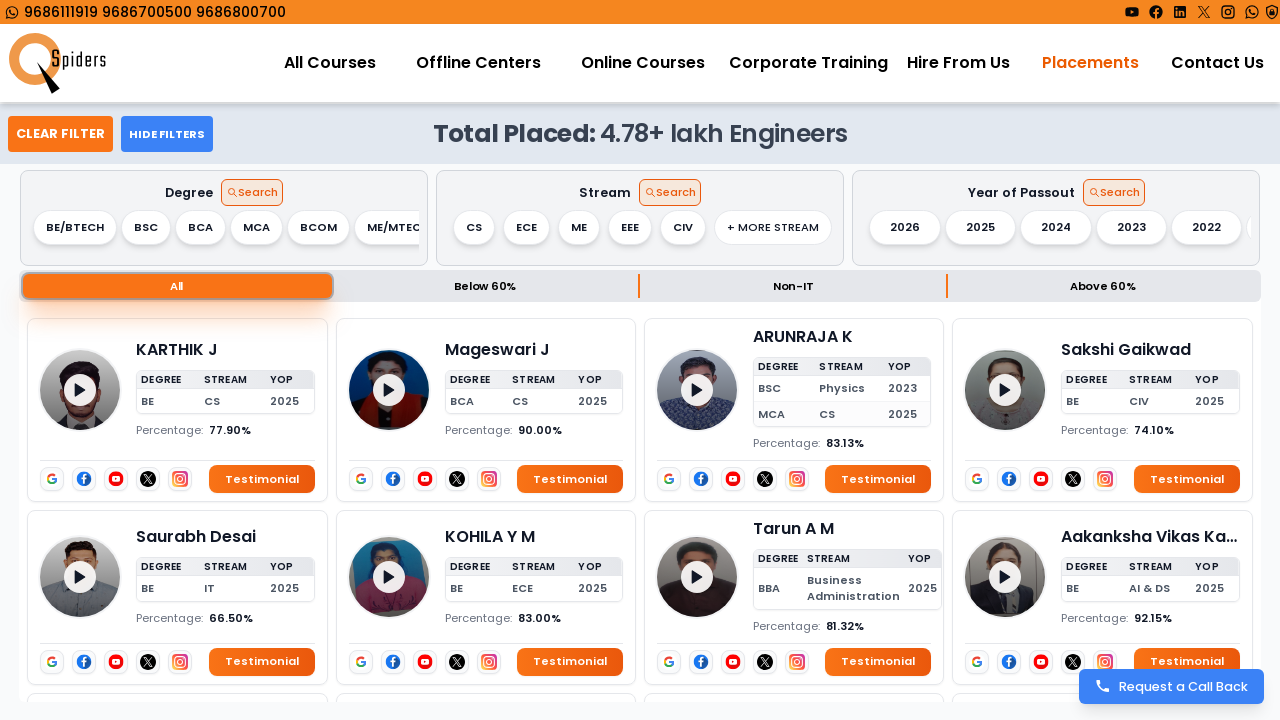

Retrieved page title: 'QSpiders | Empowering IT & Software Careers with Comprehensive Courses'
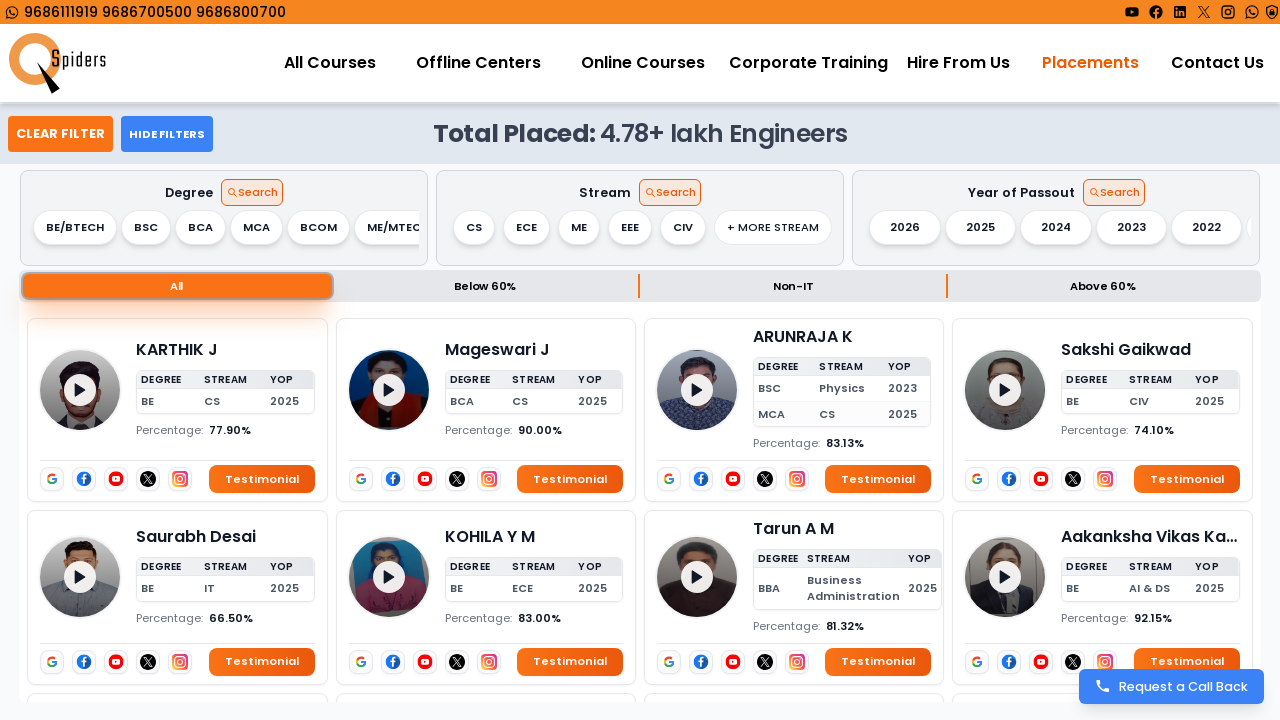

Printed page title to console
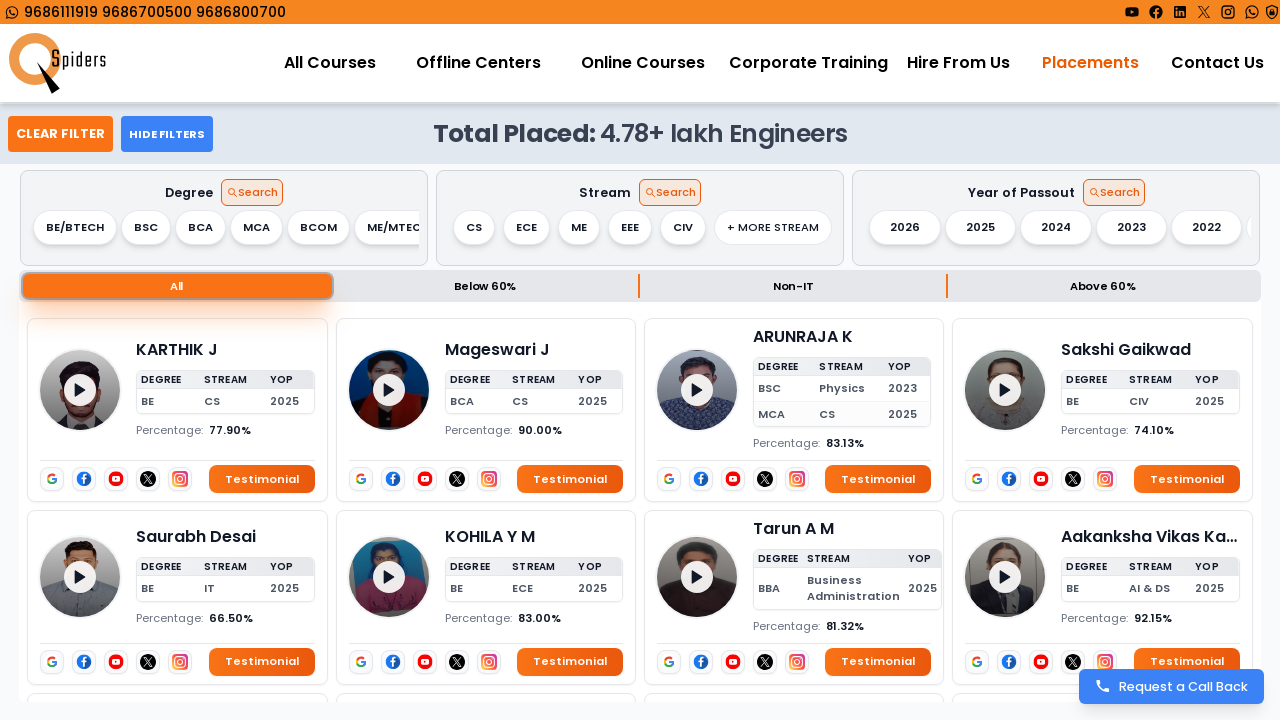

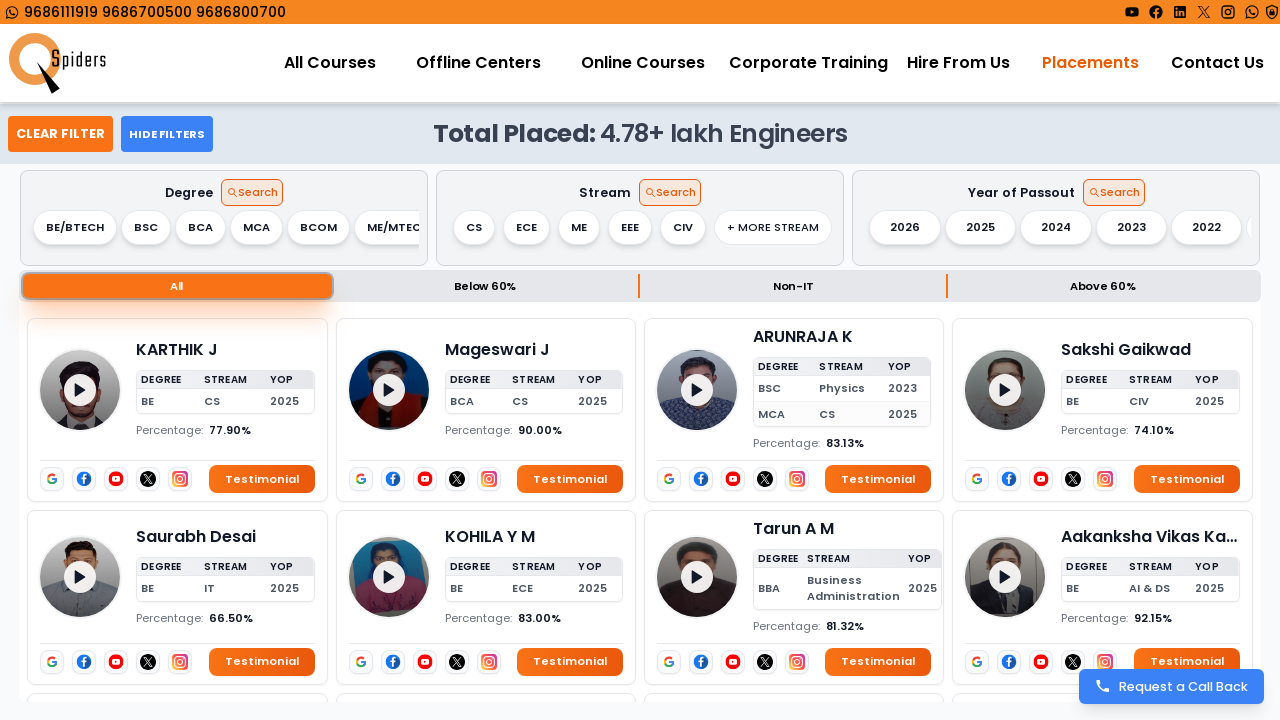